Tests drag and drop functionality on jQuery UI demo page by dragging a draggable element to a droppable target area

Starting URL: http://jqueryui.com/droppable/

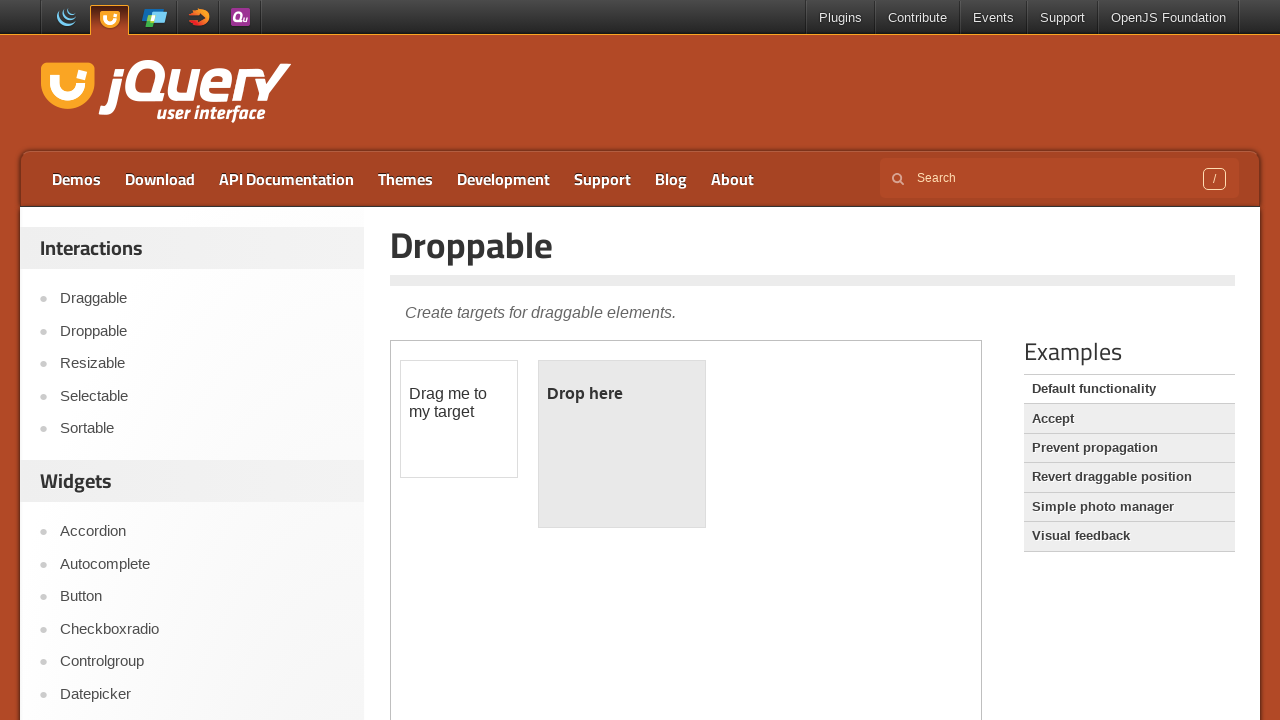

Located iframe containing drag and drop elements
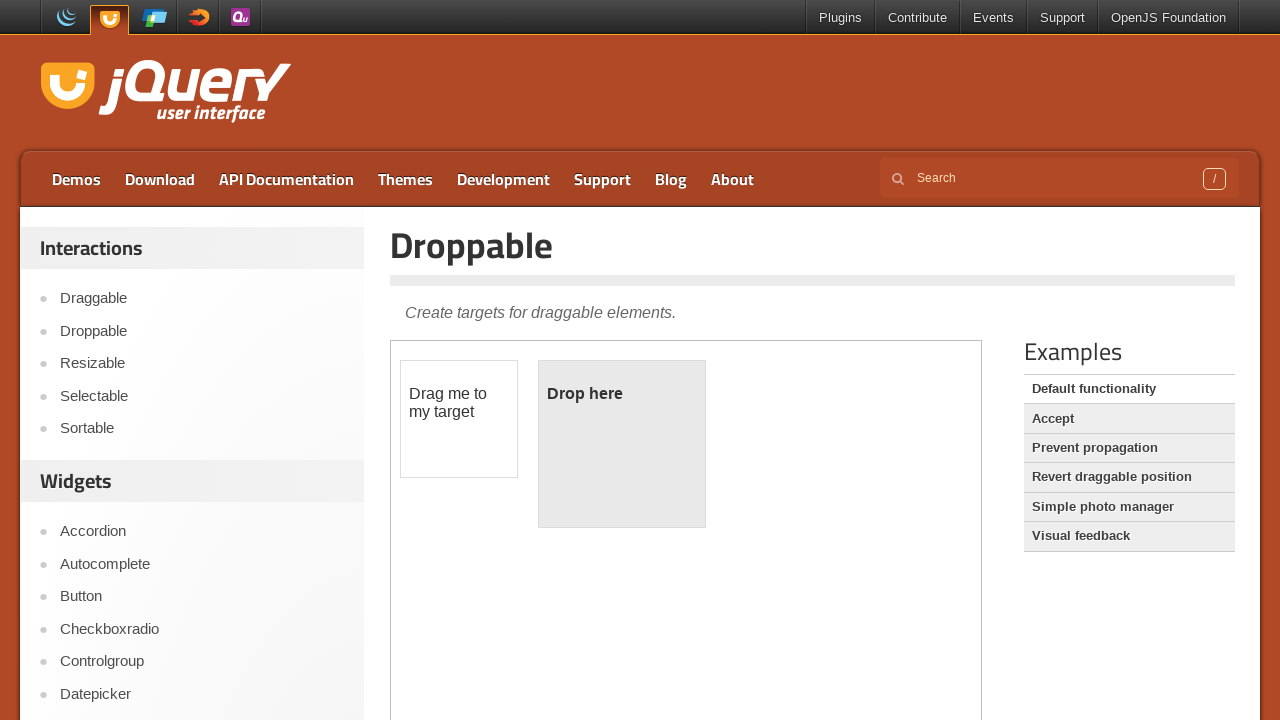

Located draggable element
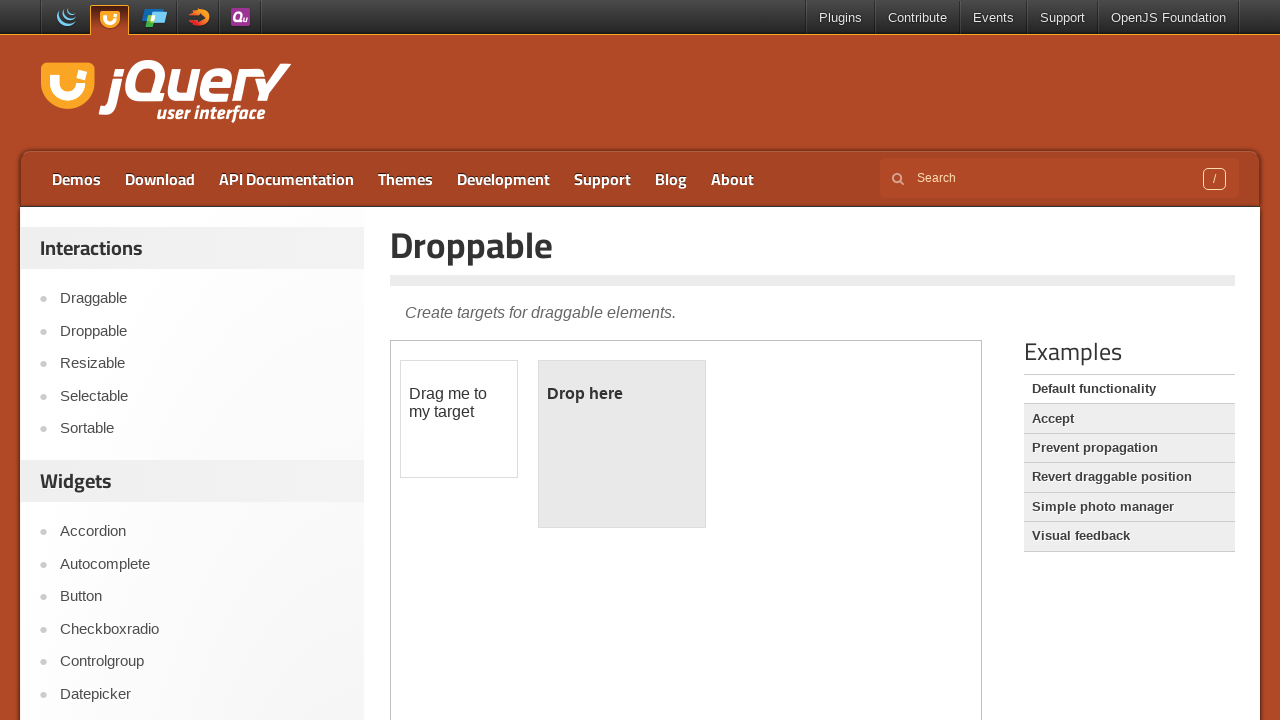

Located droppable target area
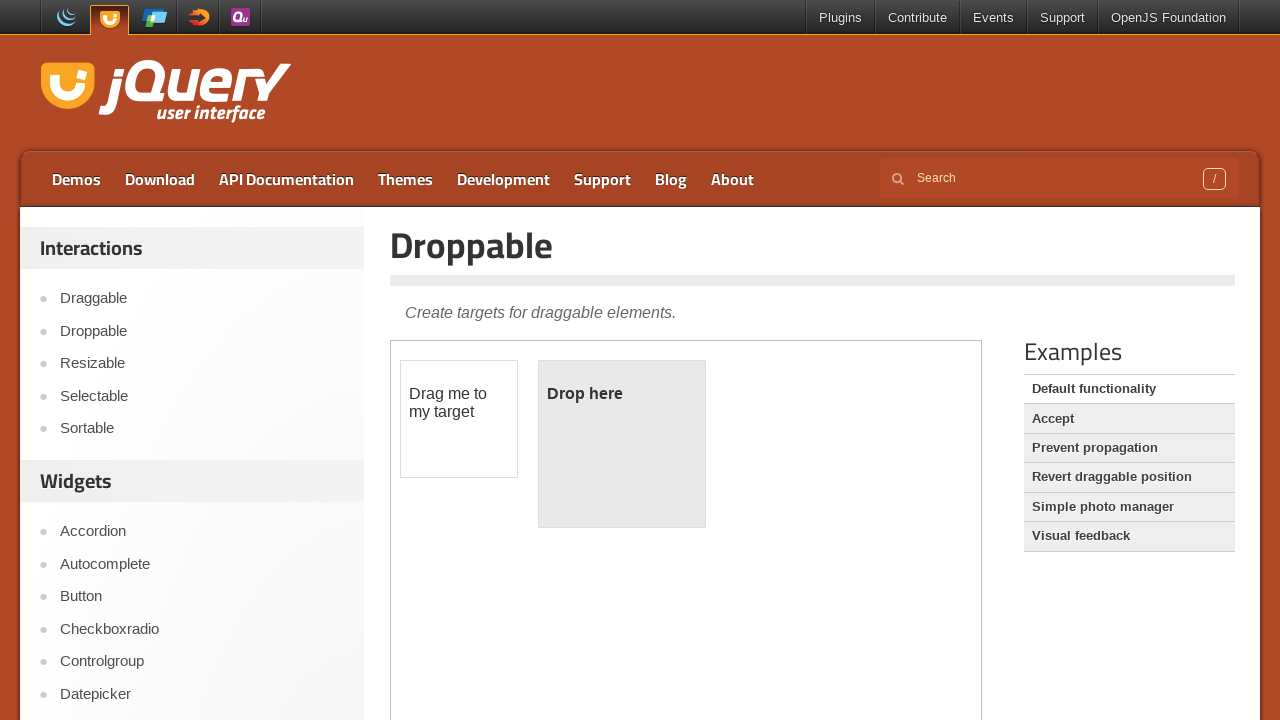

Double-clicked on the draggable element at (459, 419) on iframe >> nth=0 >> internal:control=enter-frame >> #draggable
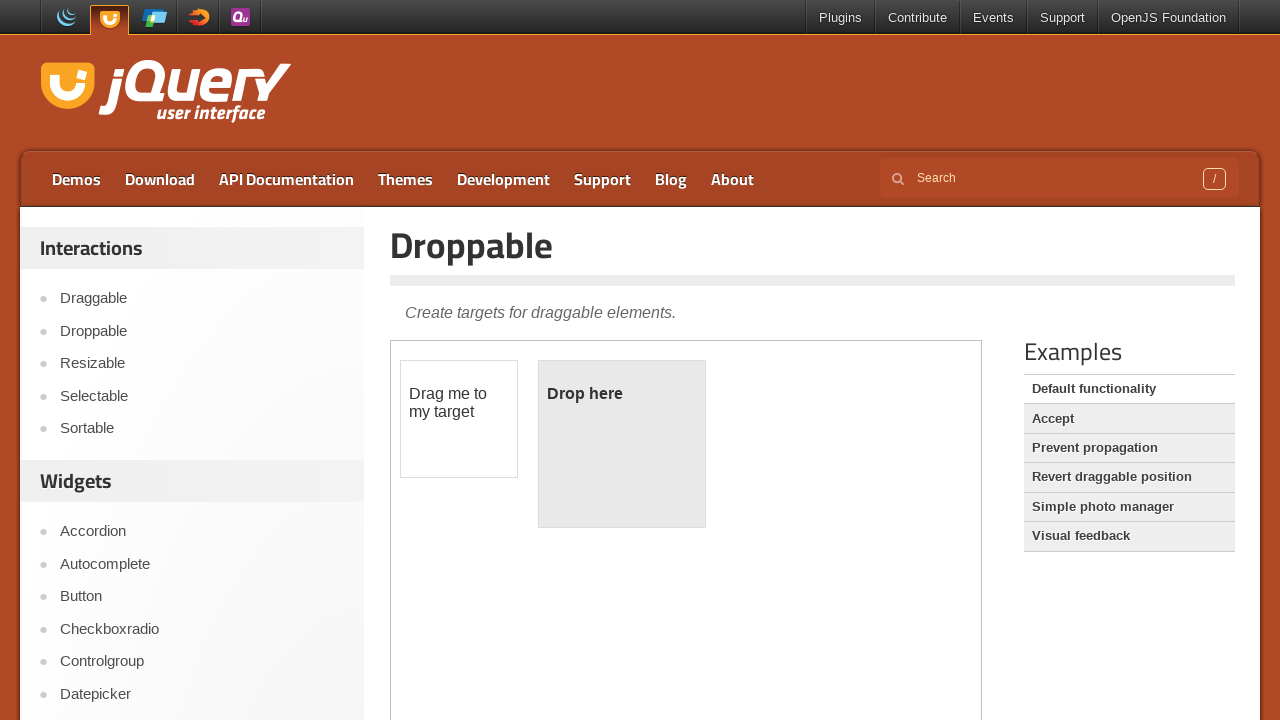

Dragged draggable element to droppable target area at (622, 444)
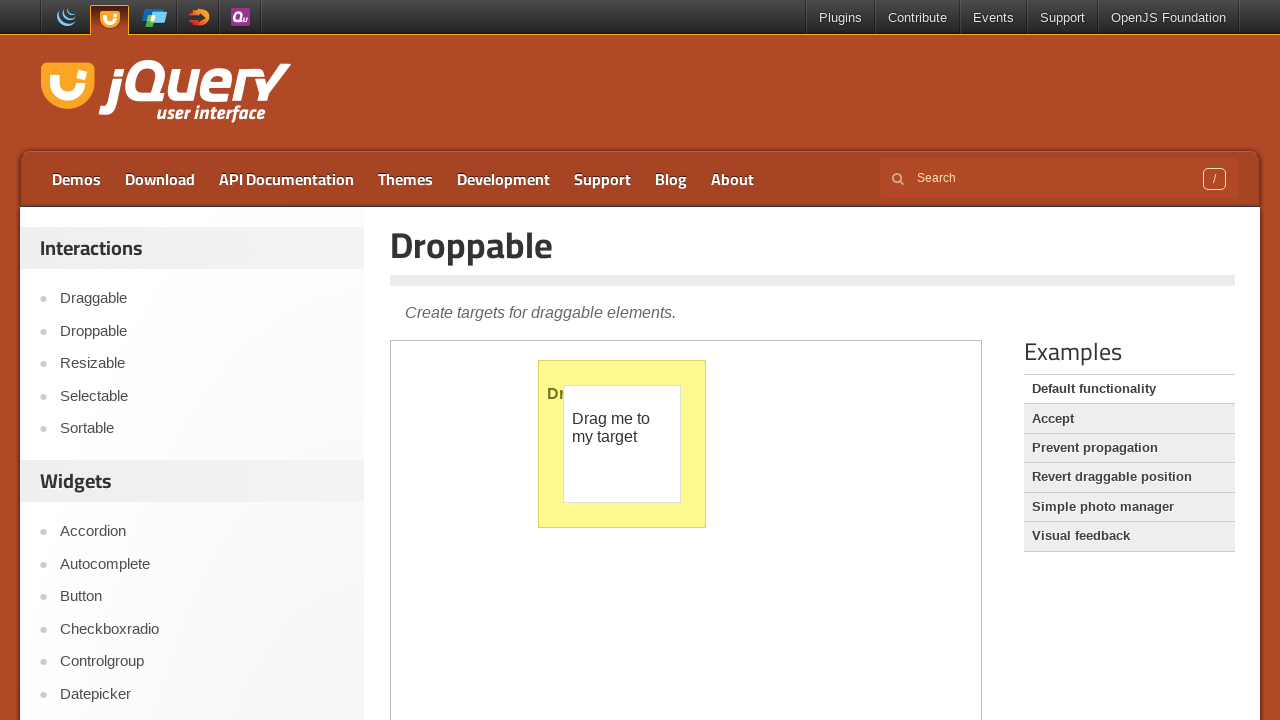

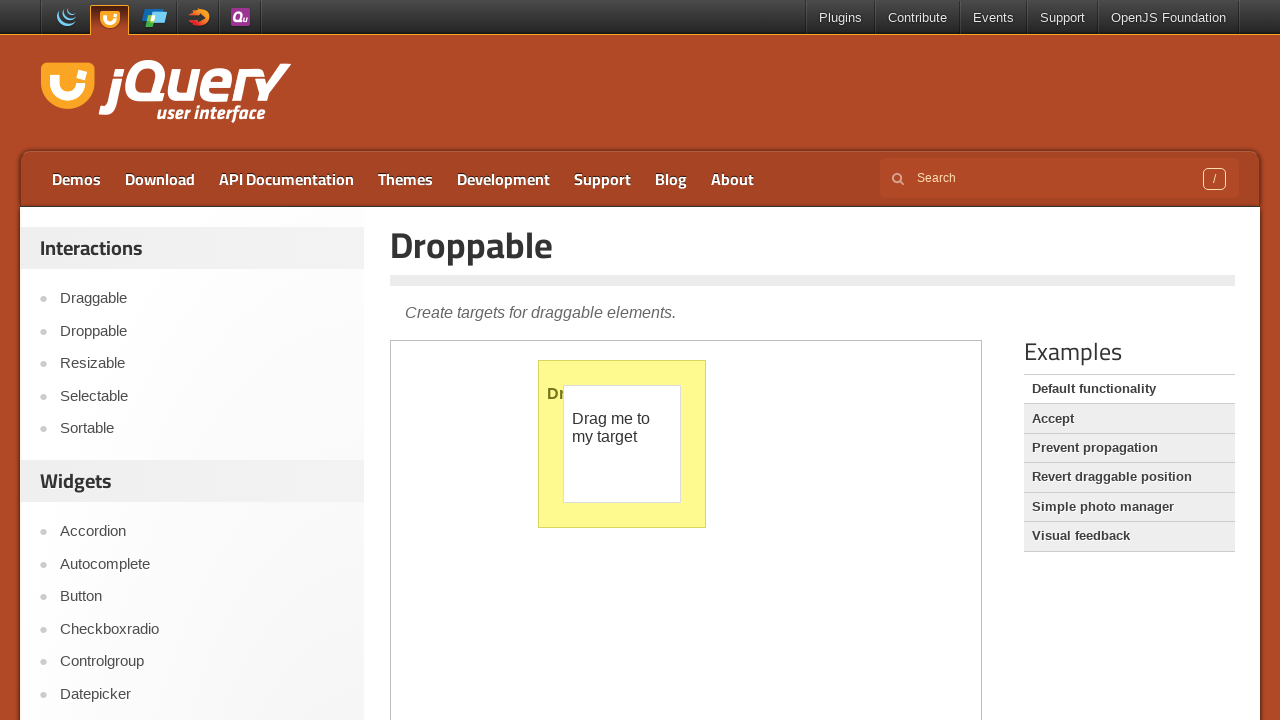